Tests marking all todo items as completed using the toggle all checkbox

Starting URL: https://demo.playwright.dev/todomvc

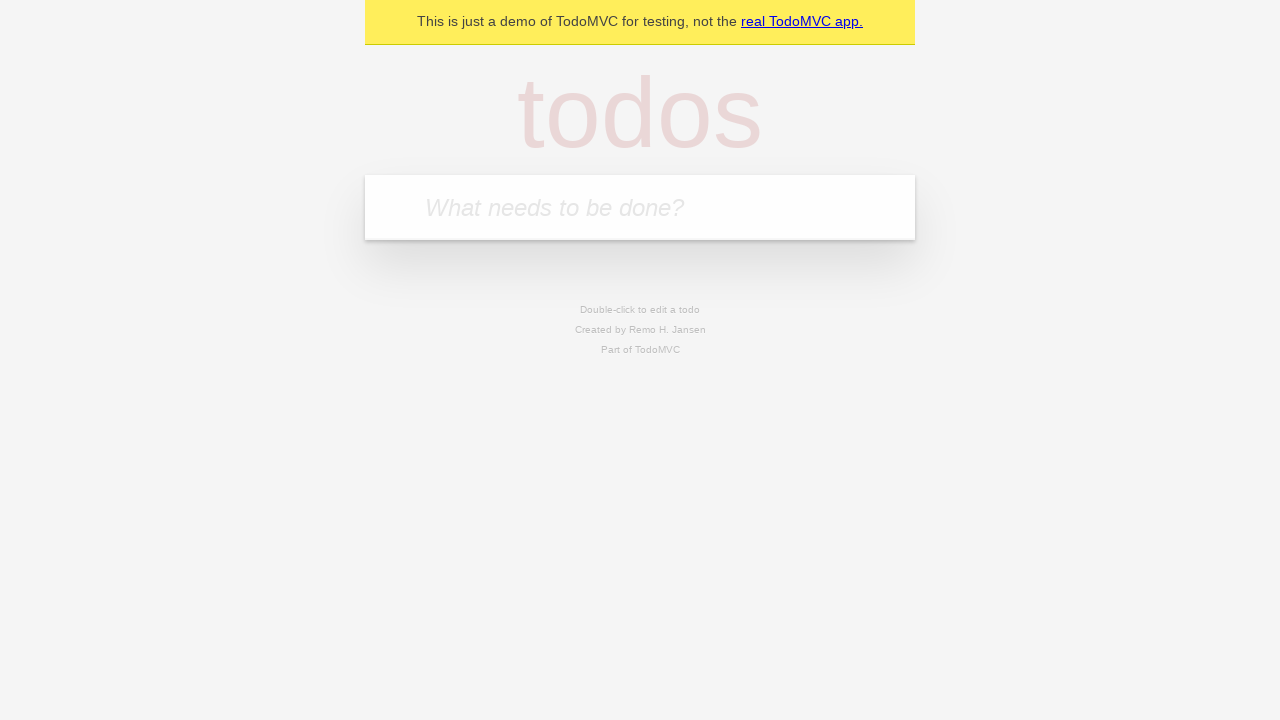

Filled todo input with 'buy some cheese' on internal:attr=[placeholder="What needs to be done?"i]
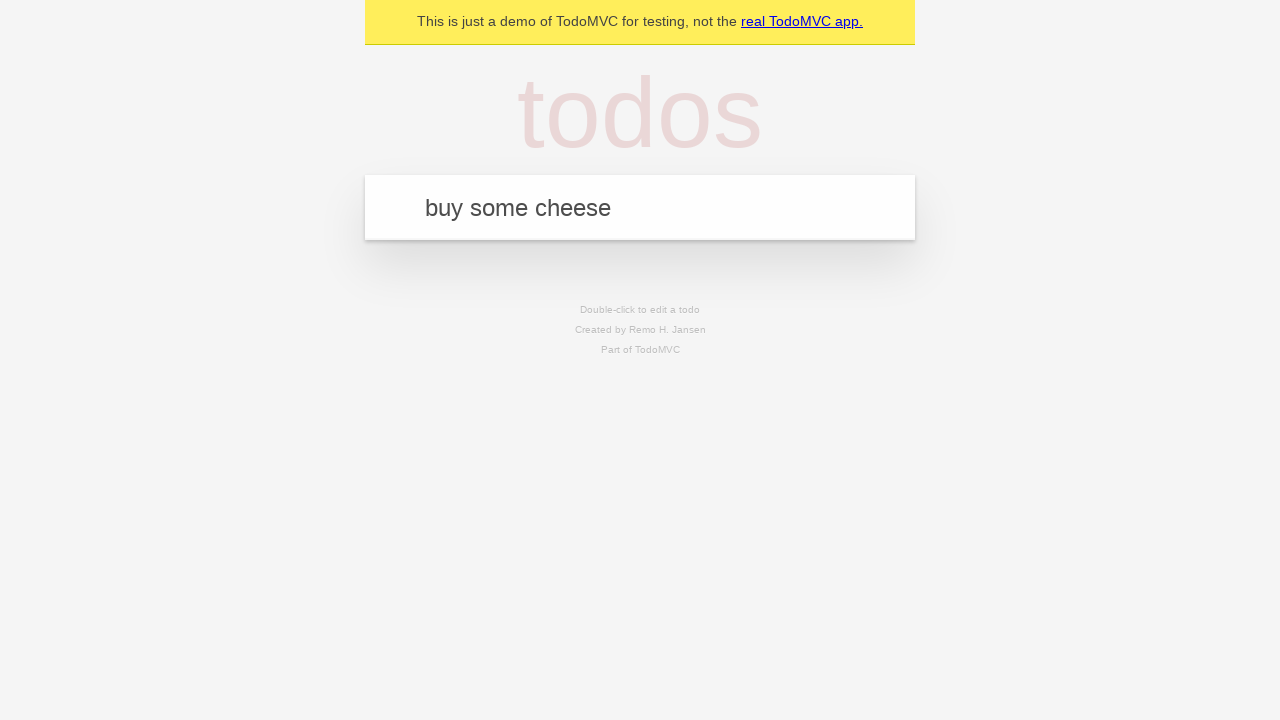

Pressed Enter to add first todo item on internal:attr=[placeholder="What needs to be done?"i]
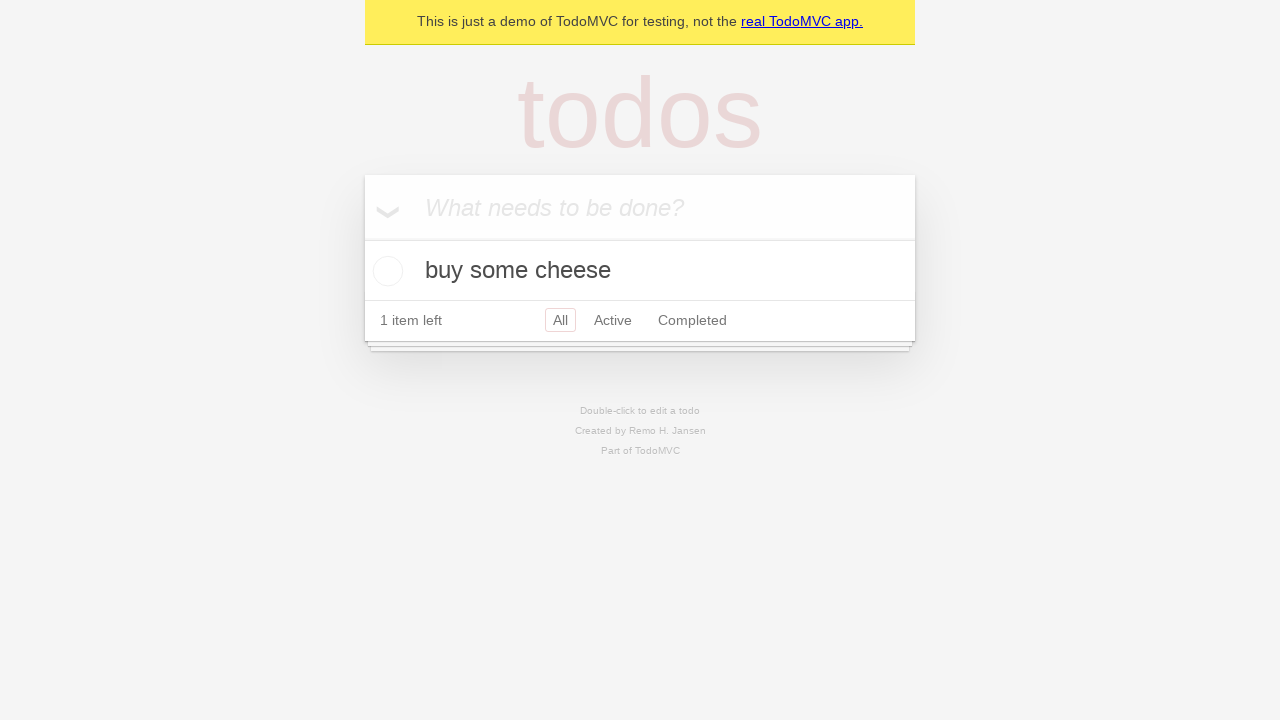

Filled todo input with 'feed the cat' on internal:attr=[placeholder="What needs to be done?"i]
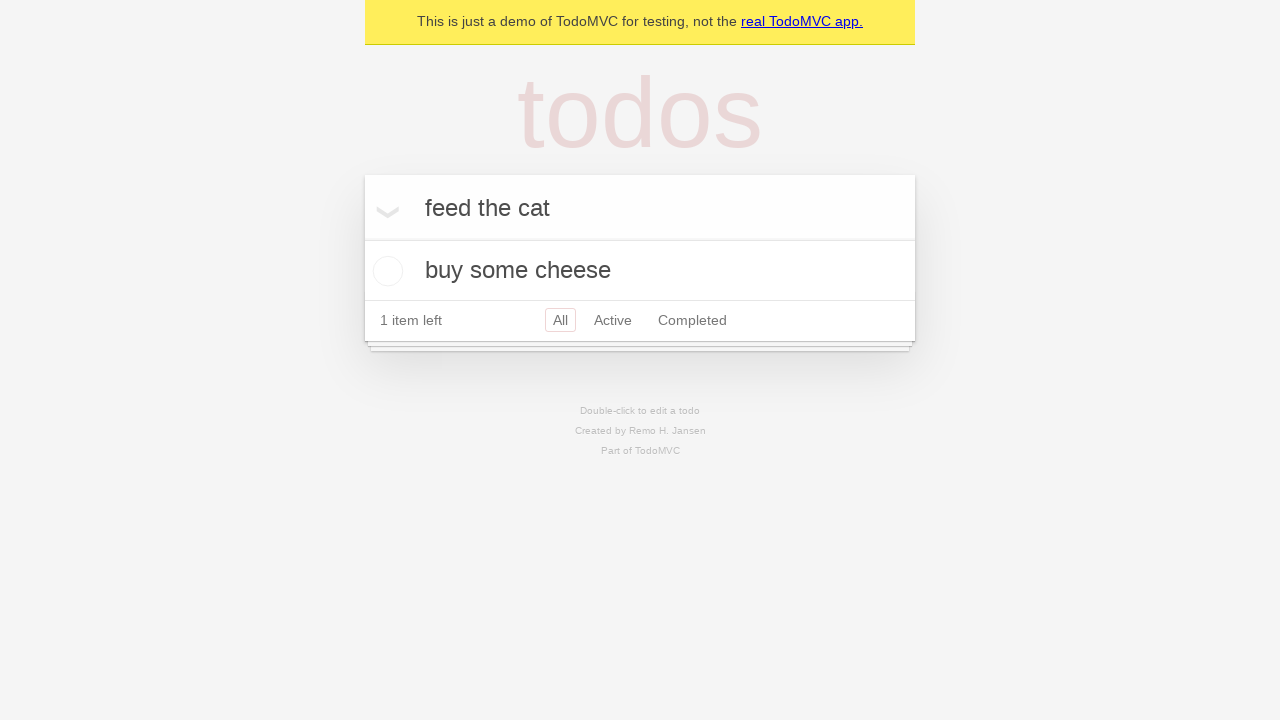

Pressed Enter to add second todo item on internal:attr=[placeholder="What needs to be done?"i]
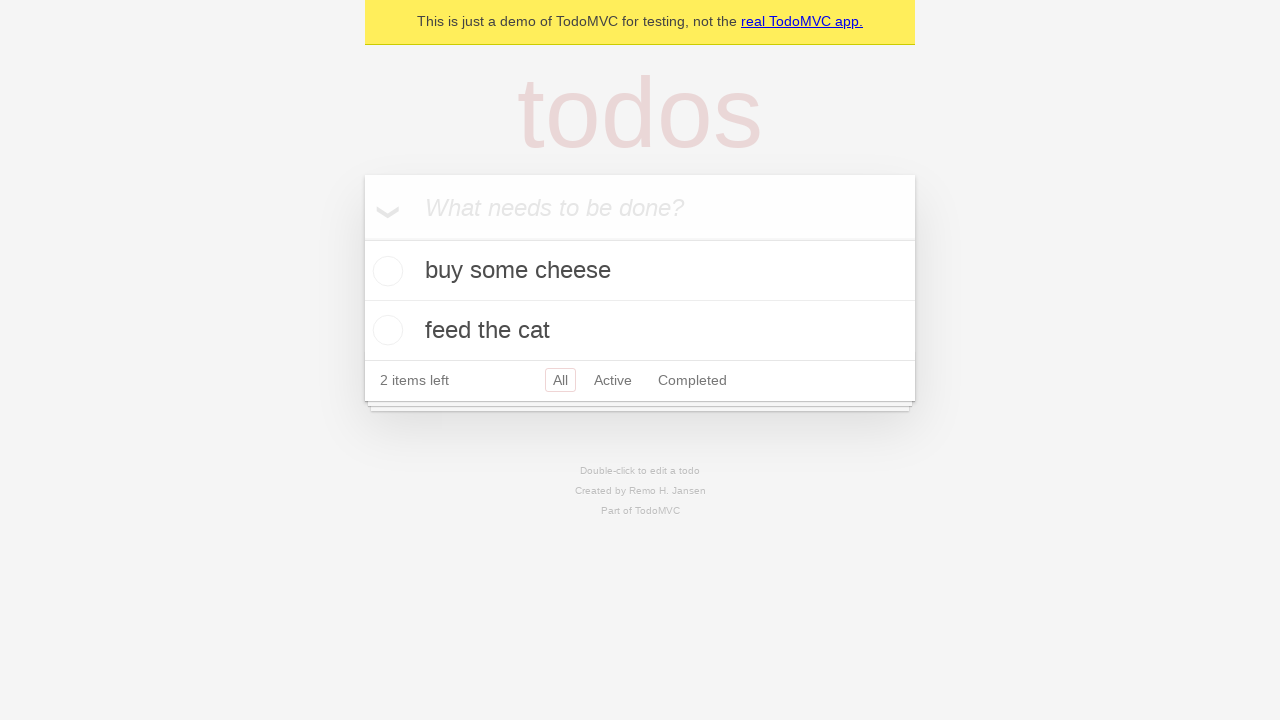

Filled todo input with 'book a doctors appointment' on internal:attr=[placeholder="What needs to be done?"i]
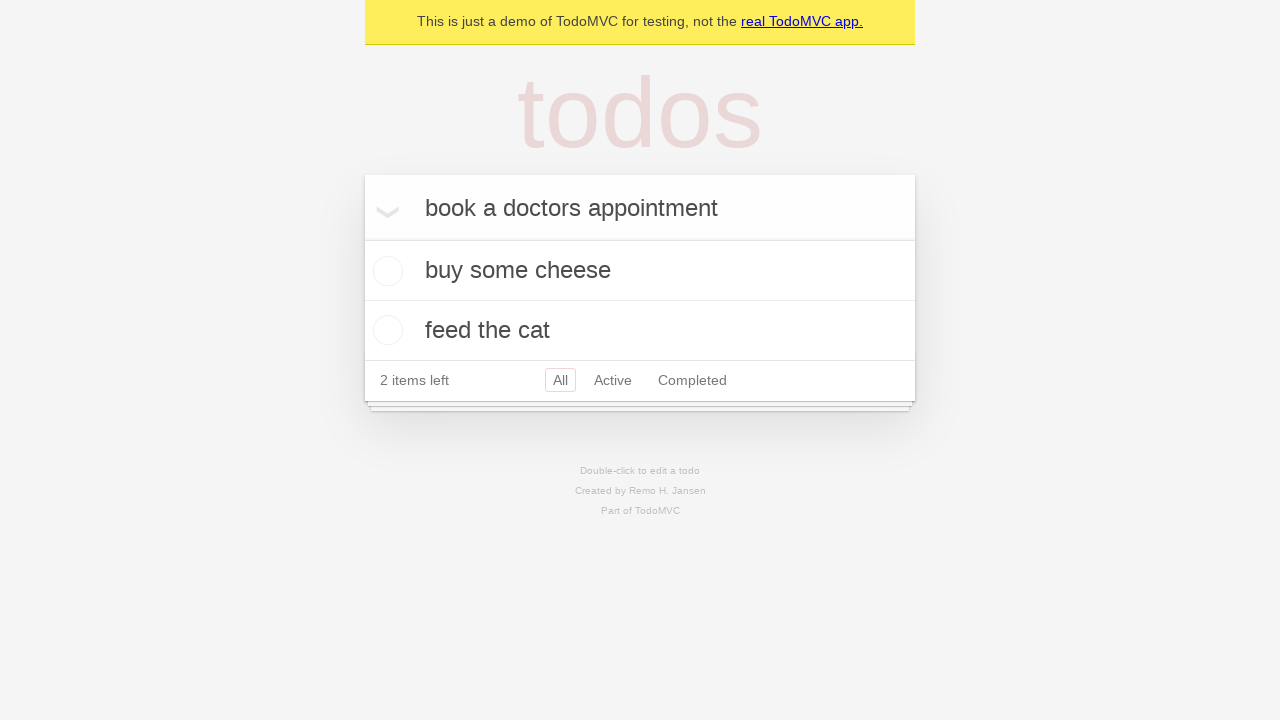

Pressed Enter to add third todo item on internal:attr=[placeholder="What needs to be done?"i]
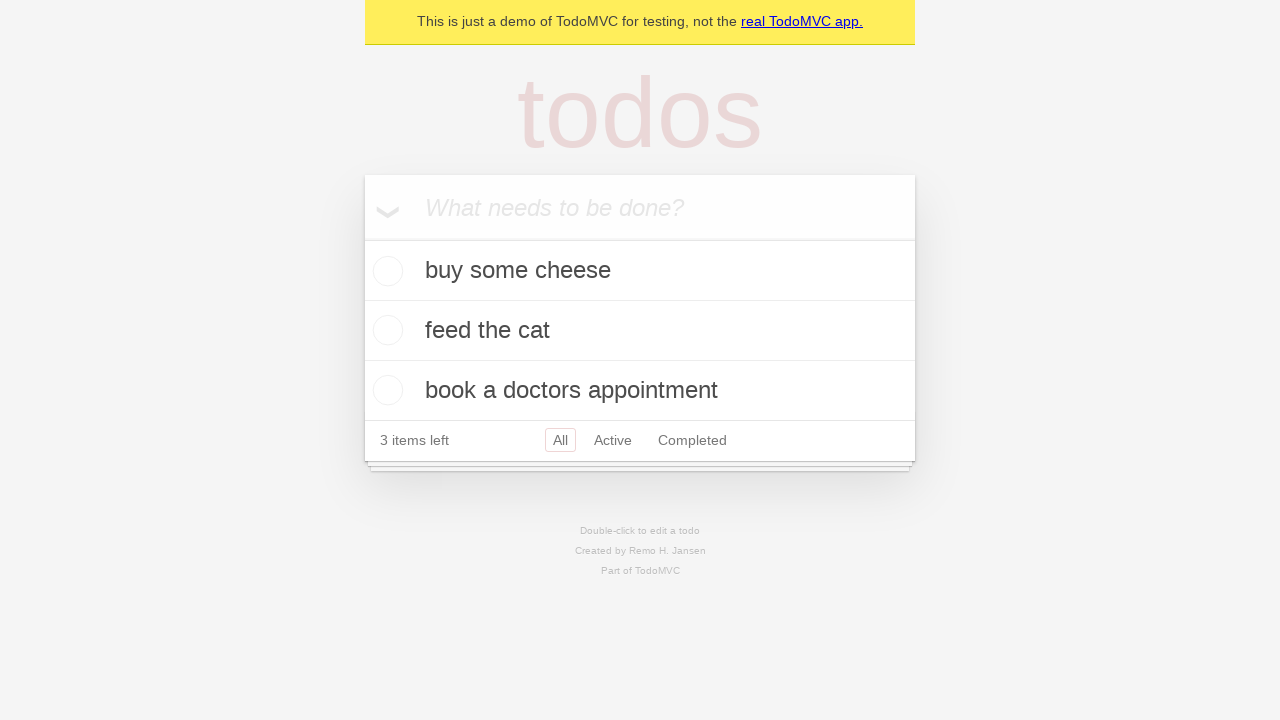

Waited for all three todo items to load
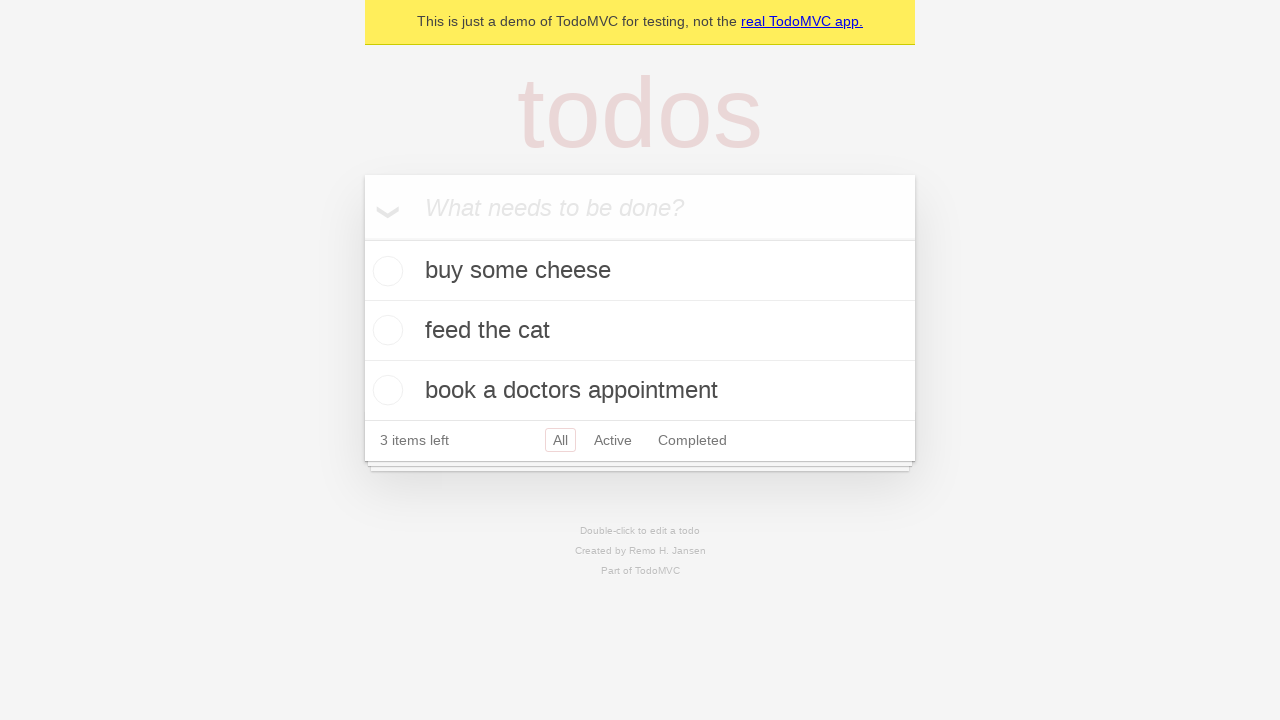

Clicked 'Mark all as complete' checkbox to complete all todo items at (362, 238) on internal:label="Mark all as complete"i
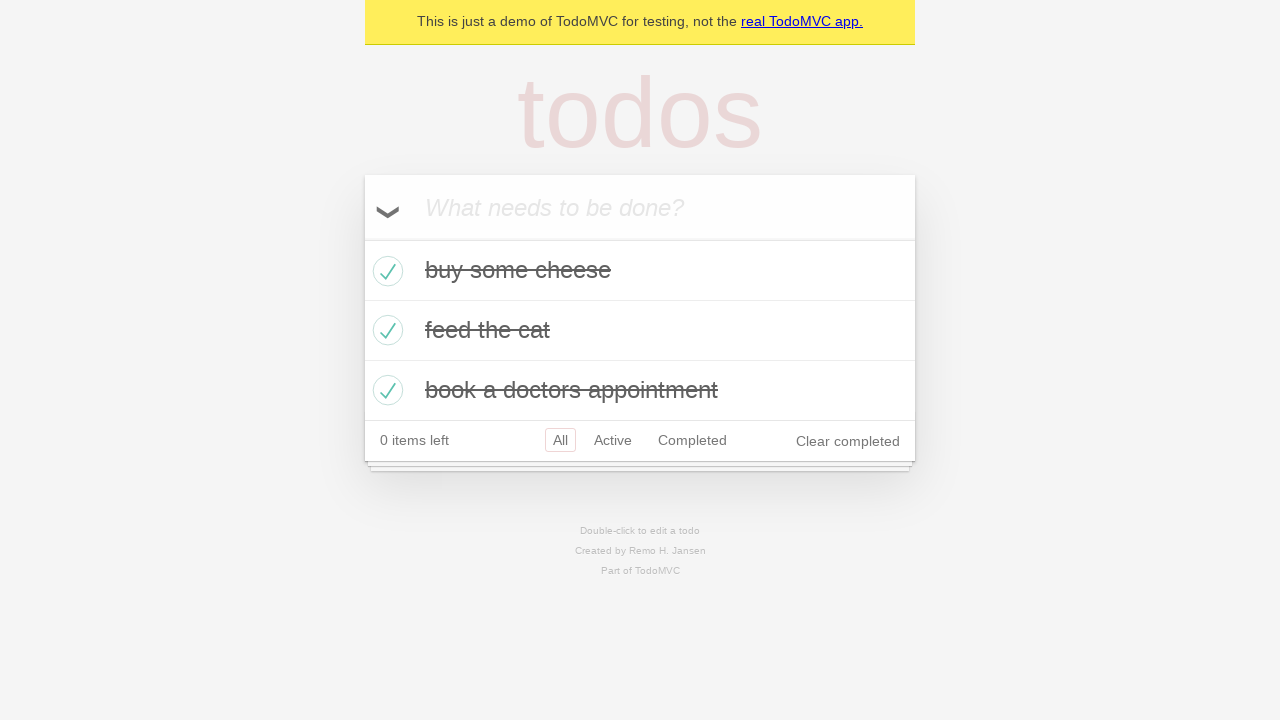

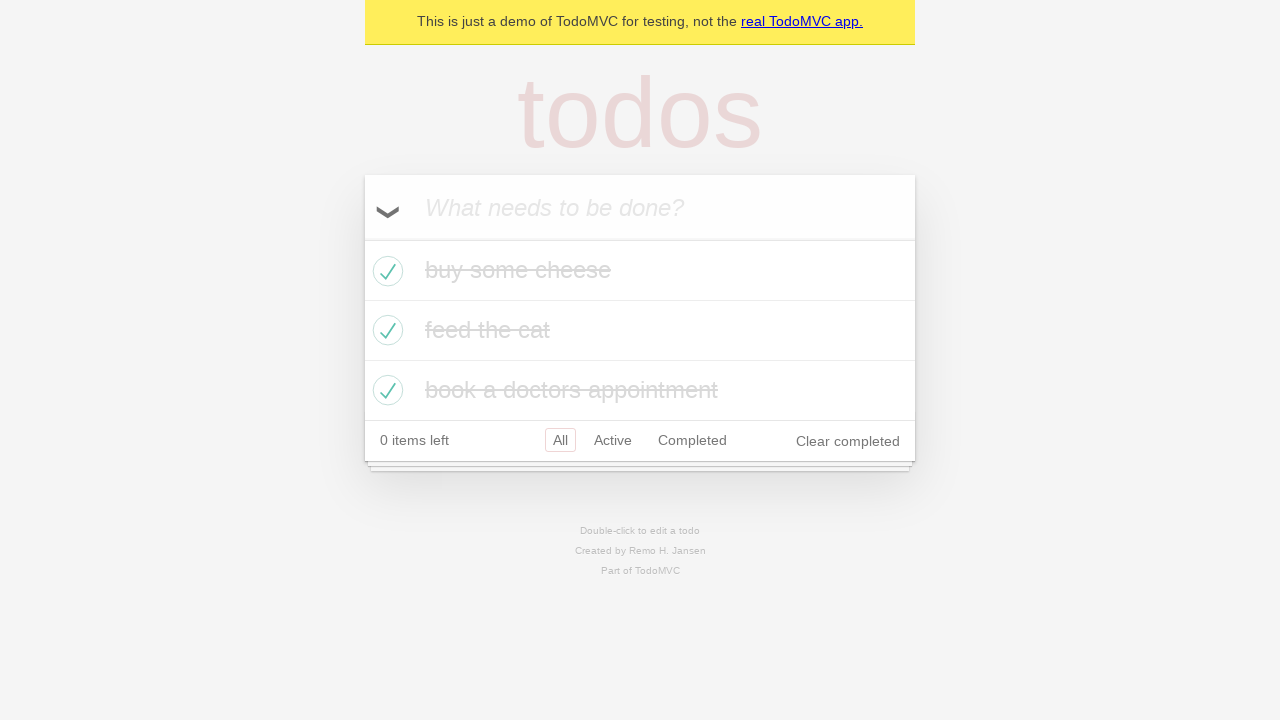